Tests JavaScript alert popup handling by clicking a button that triggers an alert, retrieving the alert text, and accepting the alert dialog.

Starting URL: http://demo.automationtesting.in/Alerts.html

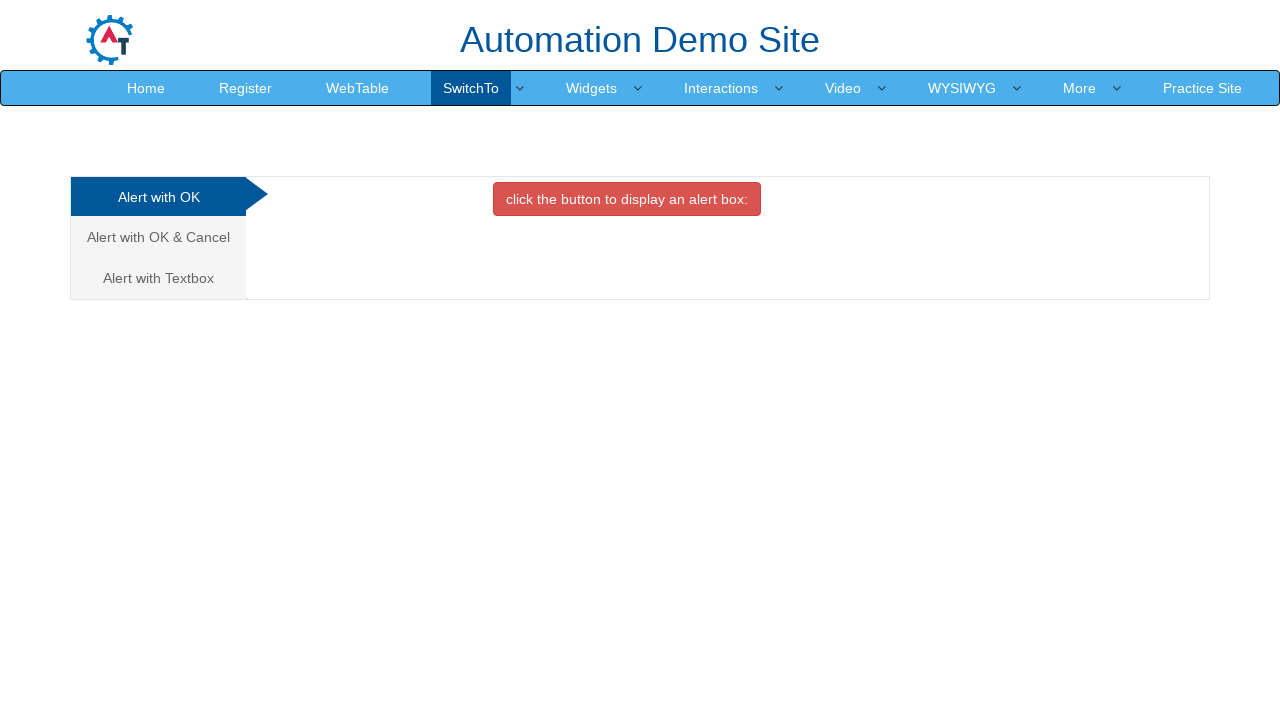

Clicked the alert button with btn-danger class at (627, 199) on button.btn.btn-danger
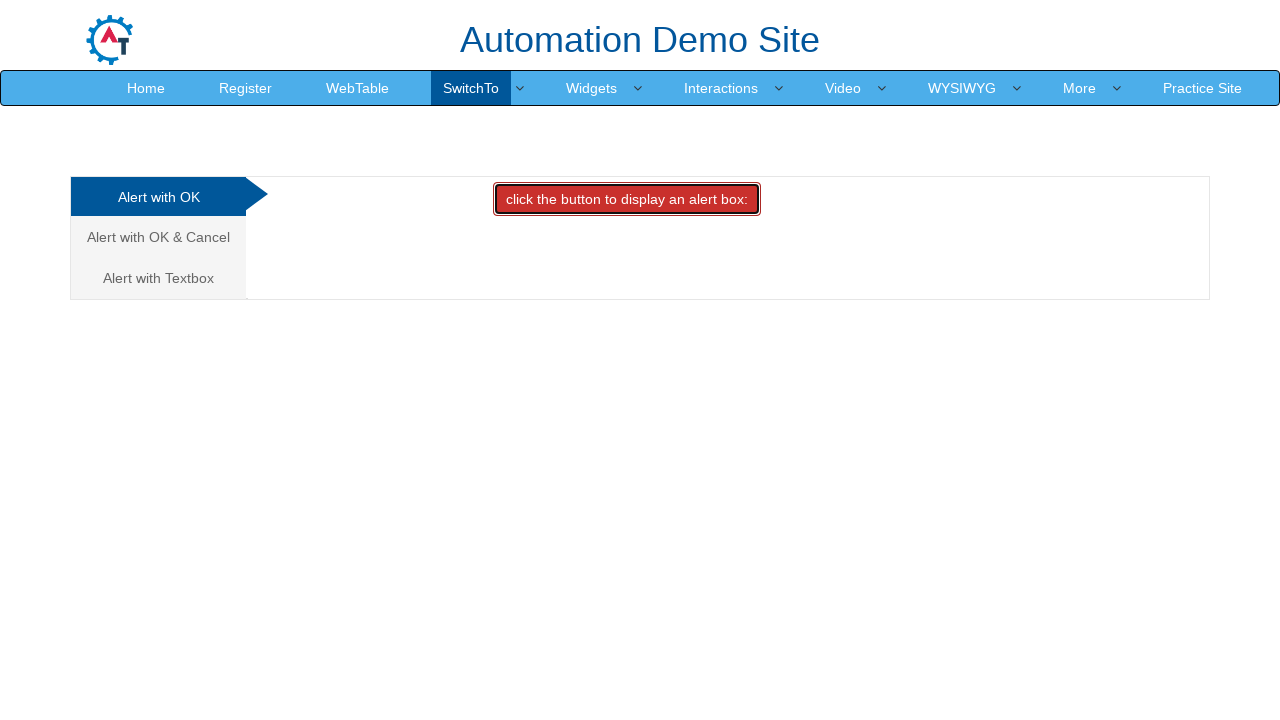

Set up dialog handler to accept alerts
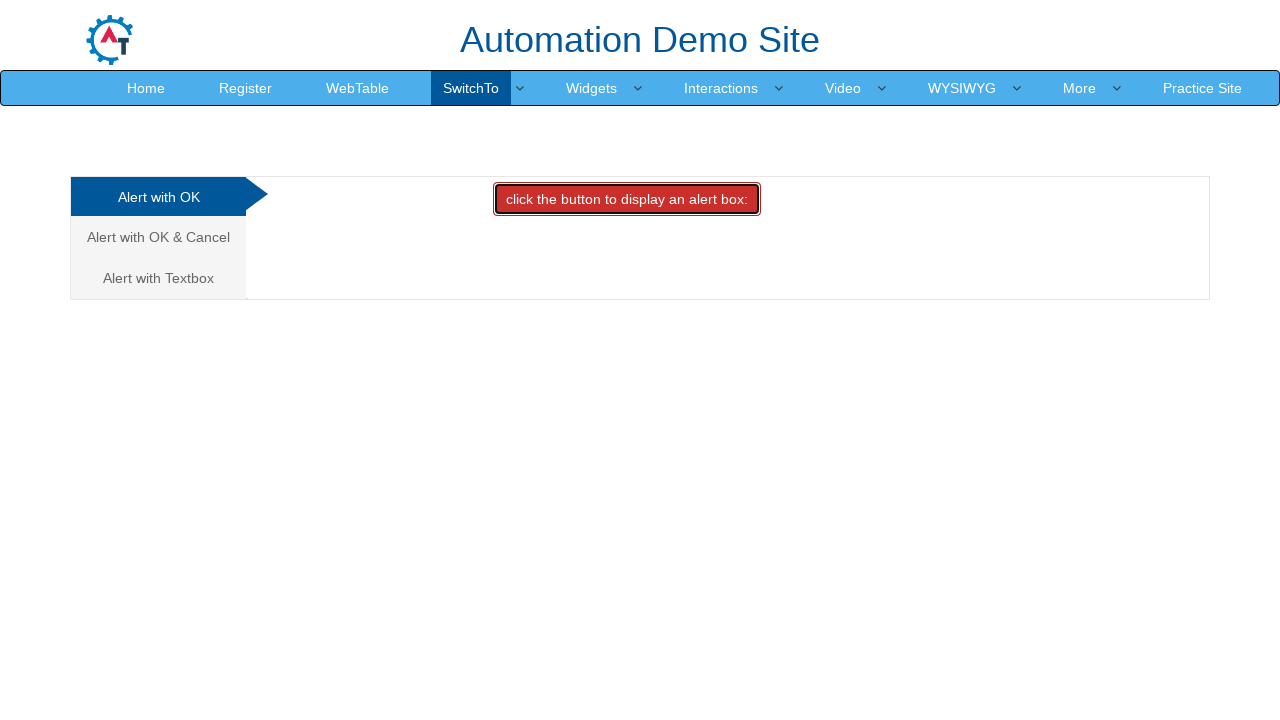

Registered dialog handler function to print and accept alert message
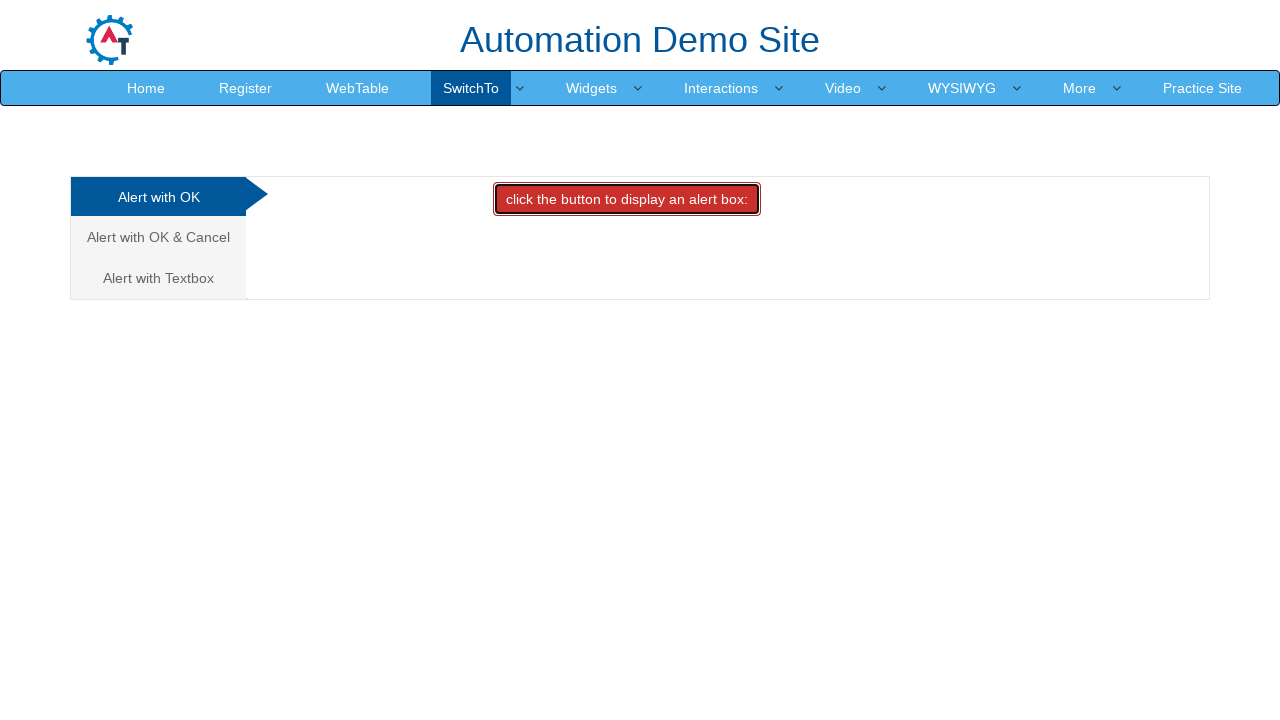

Clicked the alert button to trigger the JavaScript alert dialog at (627, 199) on button.btn.btn-danger
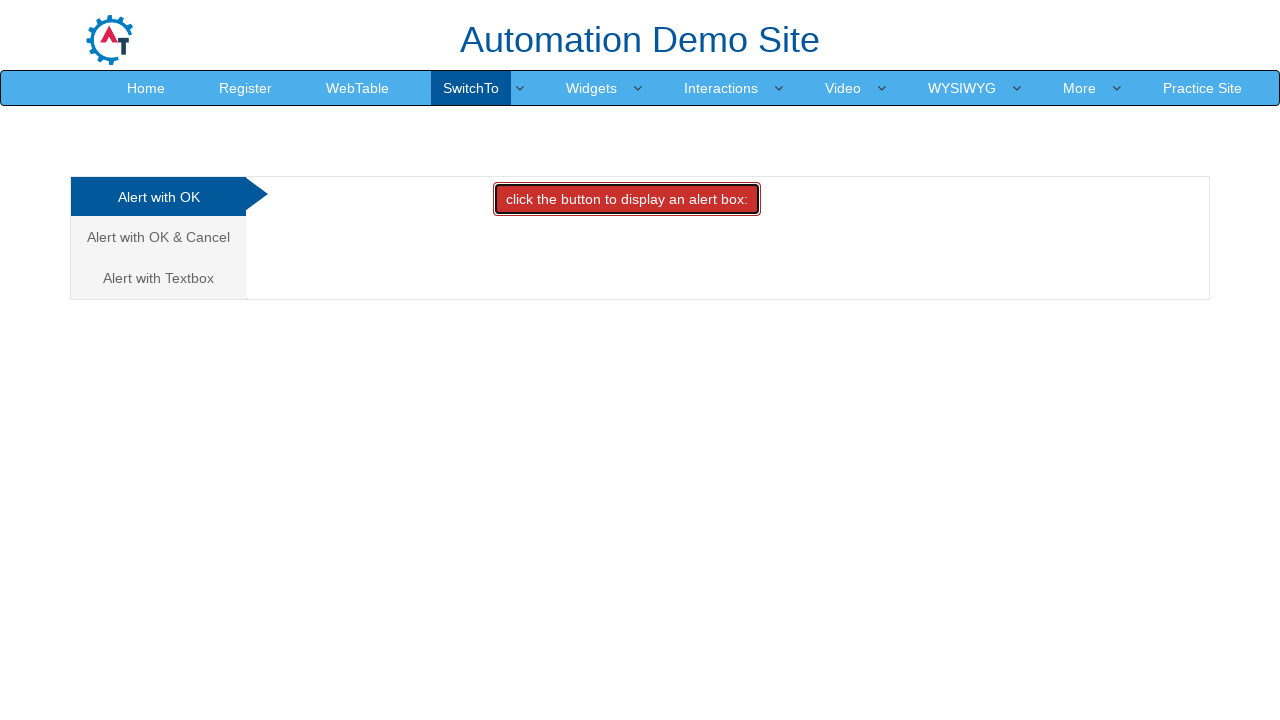

Waited 2 seconds for alert interaction to complete
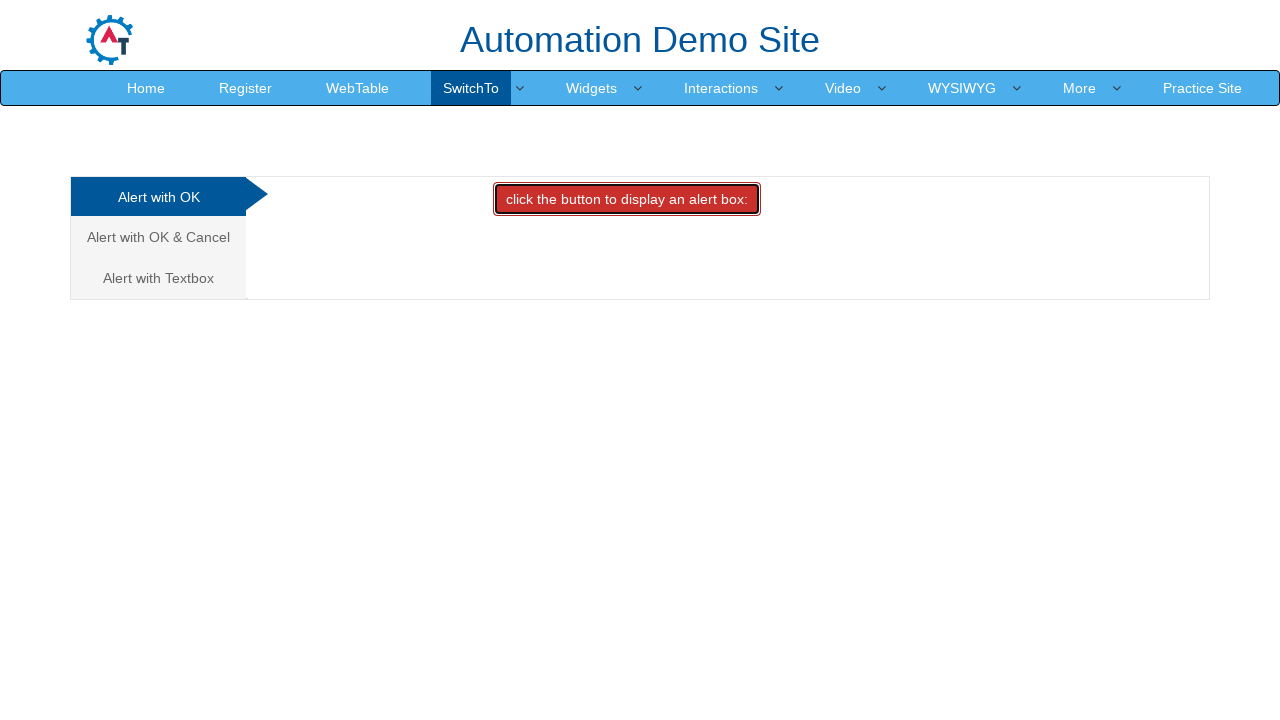

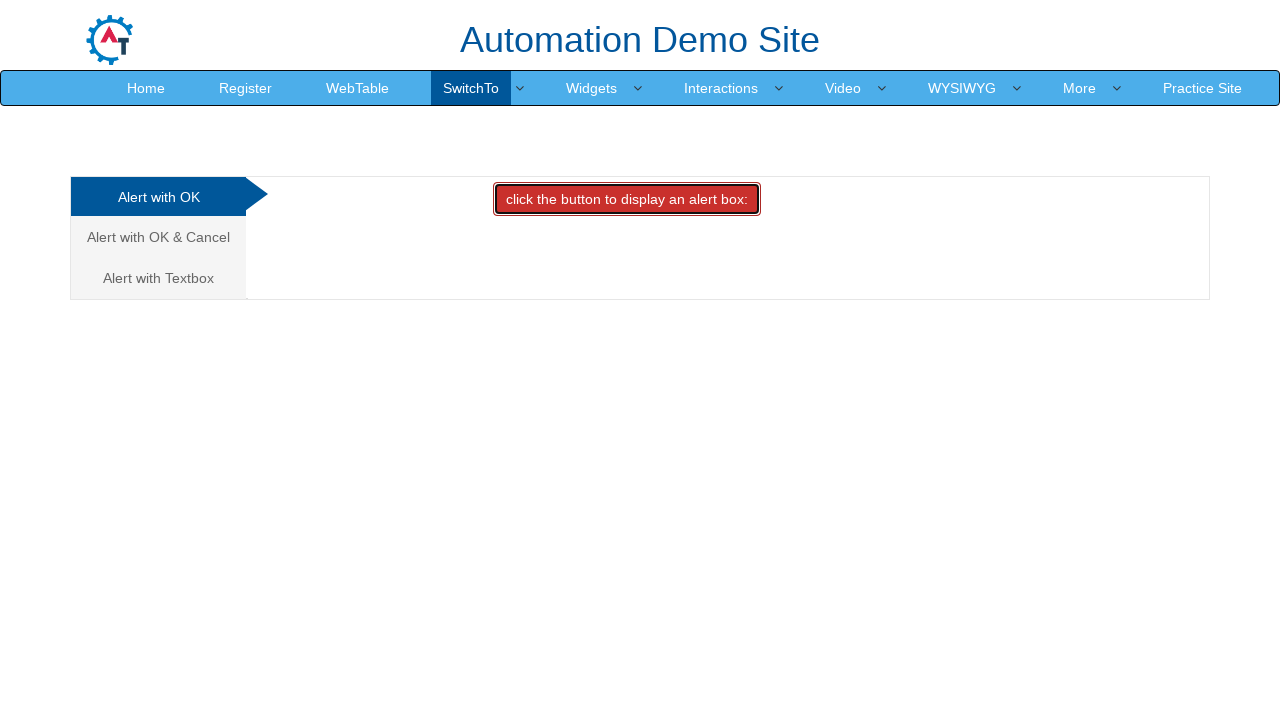